Navigates to the RPA Challenge OCR website and clicks the START button to begin the challenge

Starting URL: https://rpachallengeocr.azurewebsites.net/

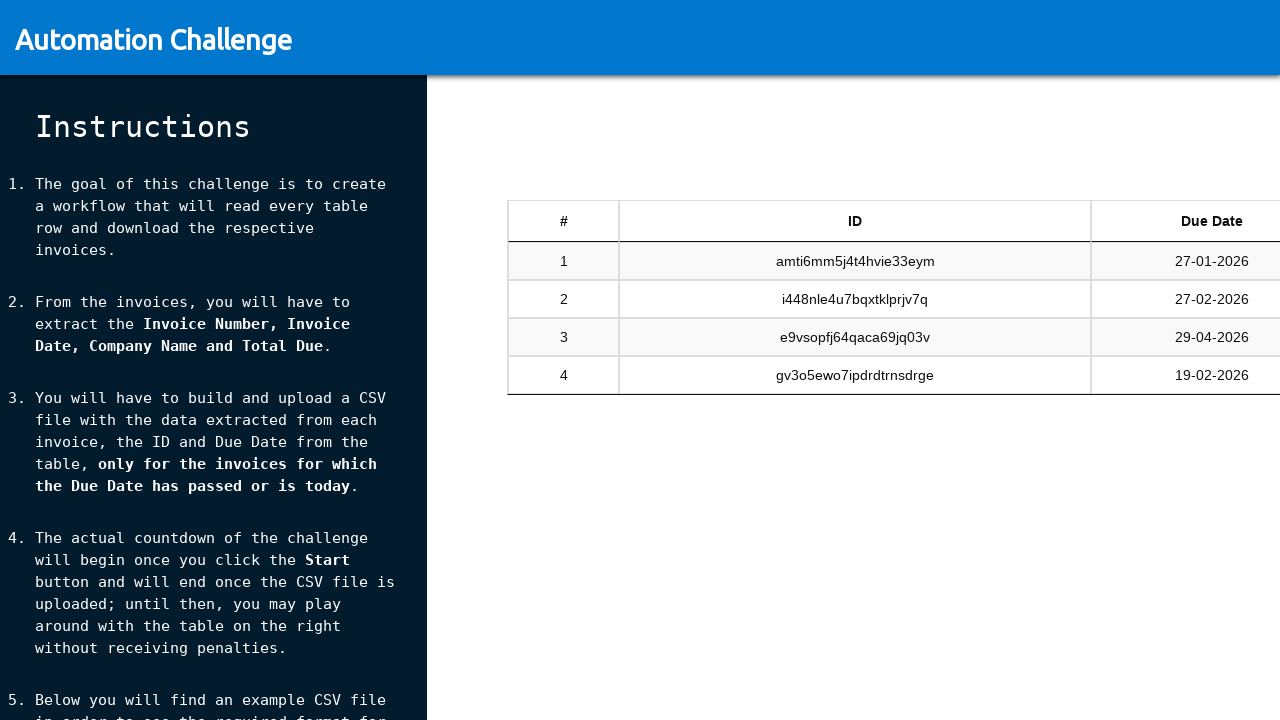

Navigated to RPA Challenge OCR website
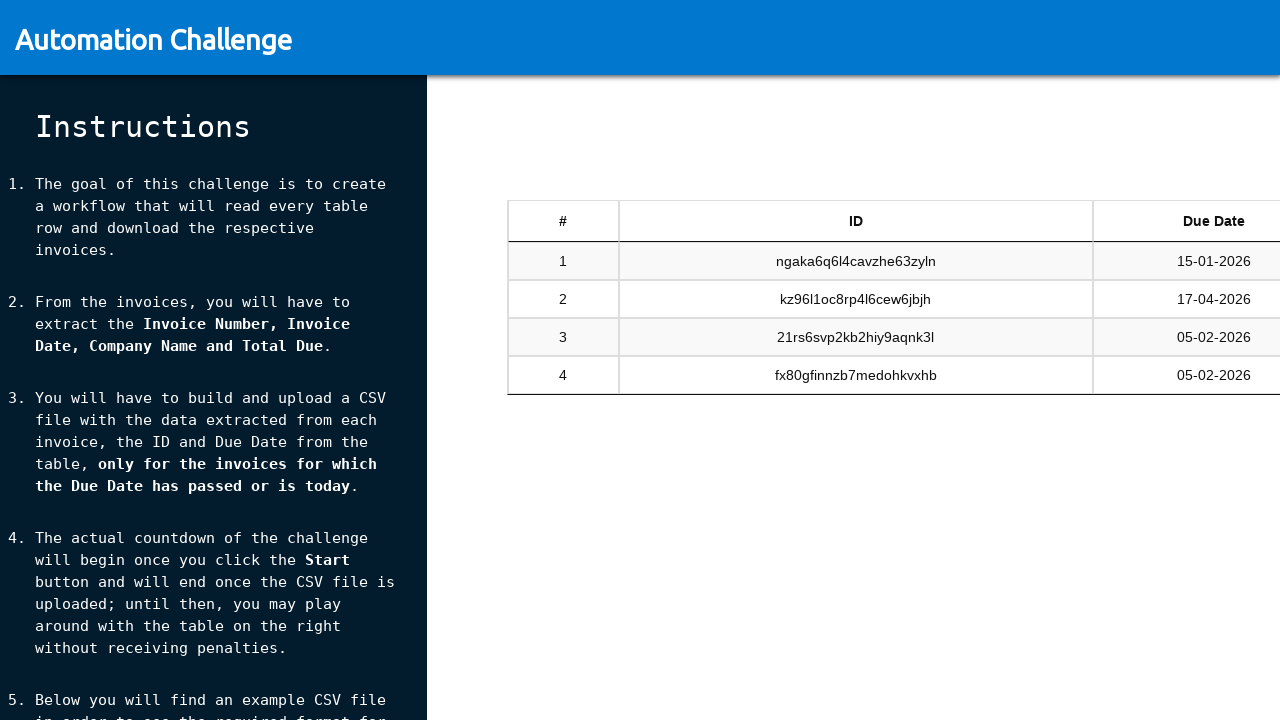

START button became visible
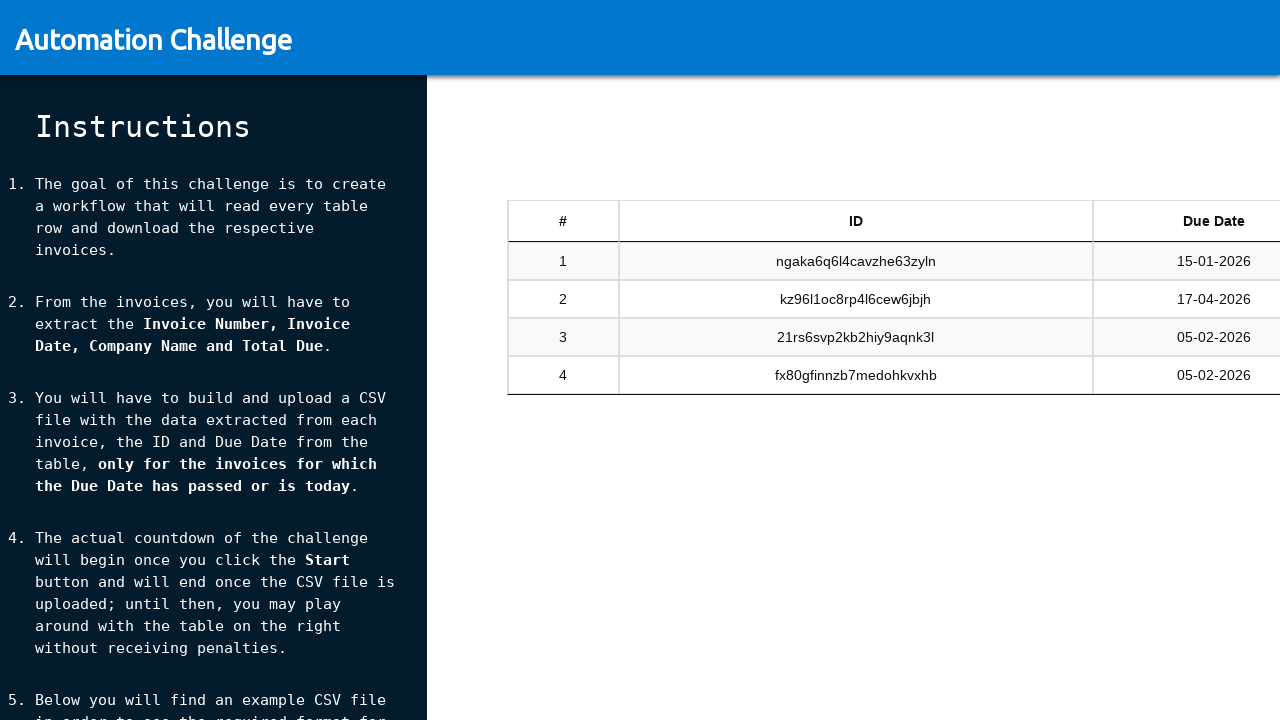

Clicked START button to begin the challenge at (213, 648) on #start
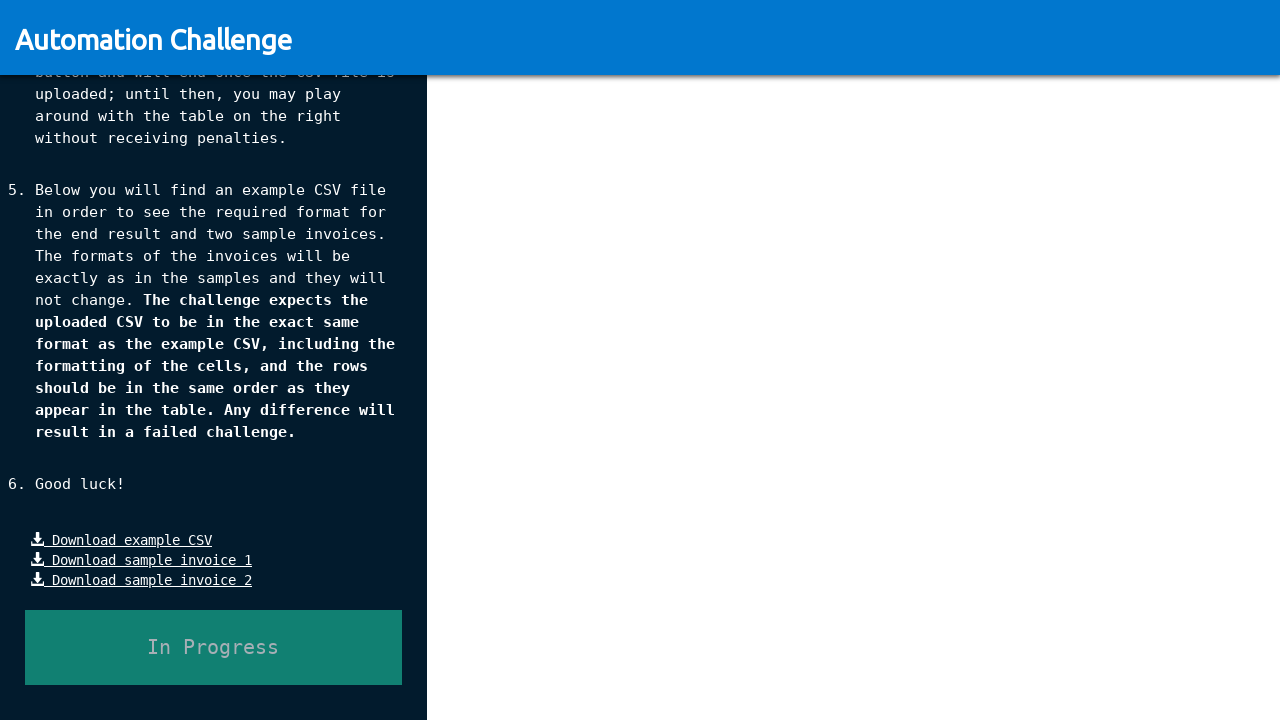

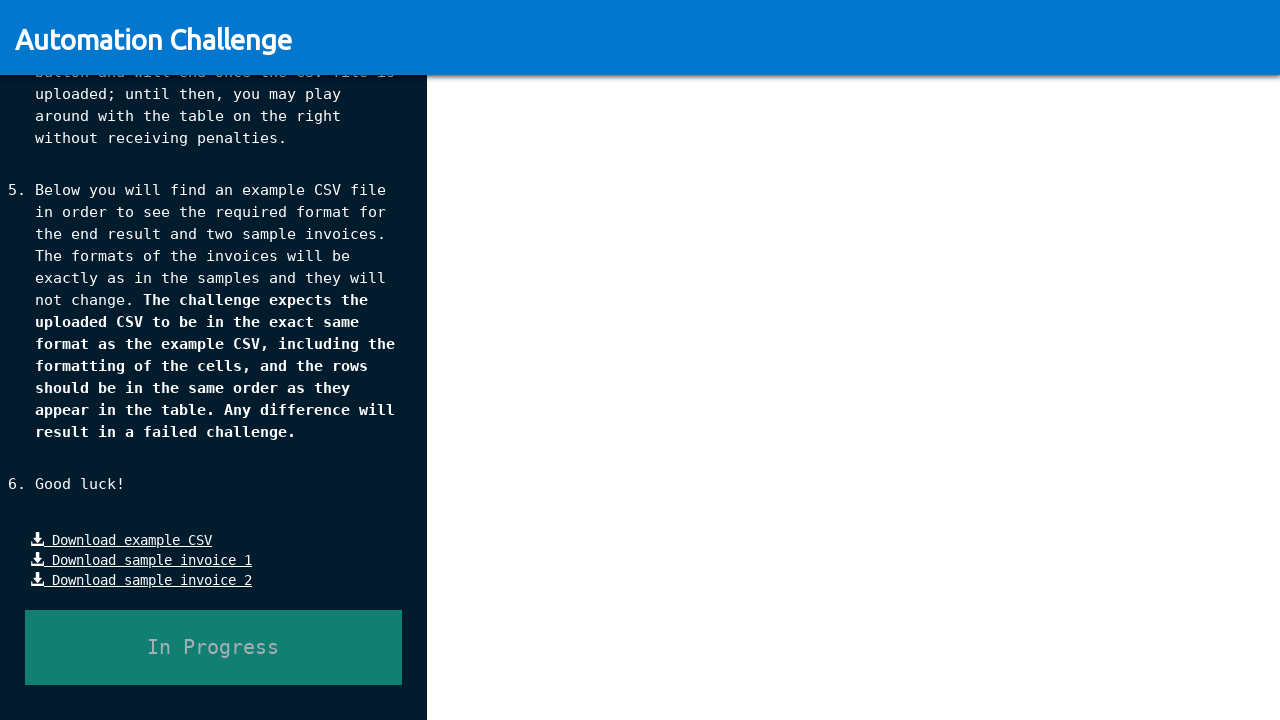